Tests drag and drop functionality on jQueryUI droppable demo page by dragging an element and dropping it onto a target area within an iframe

Starting URL: https://jqueryui.com/droppable/

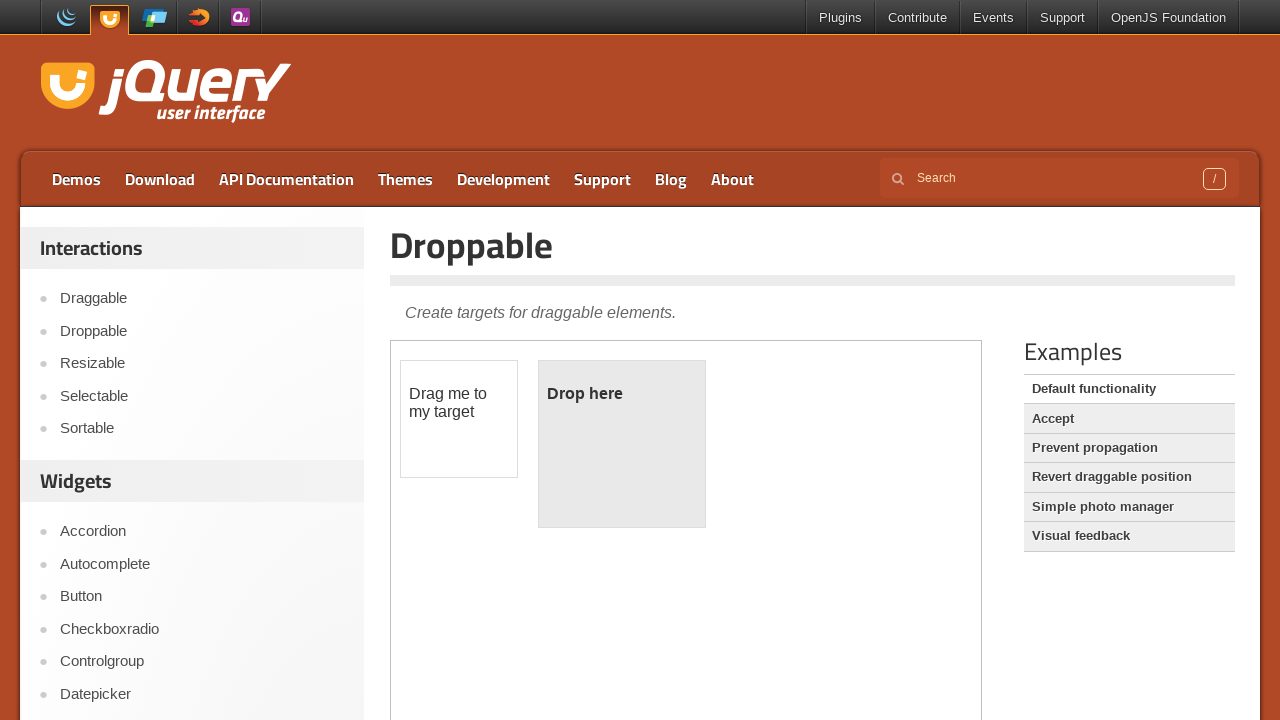

Navigated to jQueryUI droppable demo page
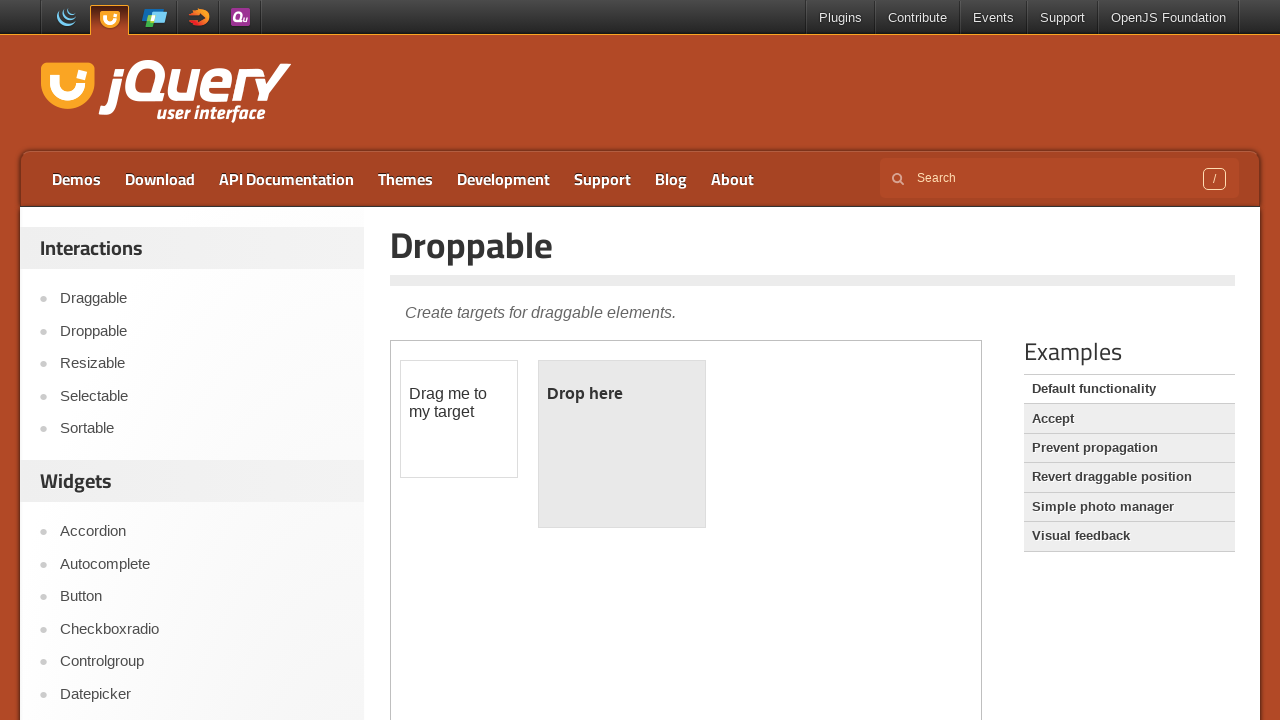

Located the iframe containing the drag and drop demo
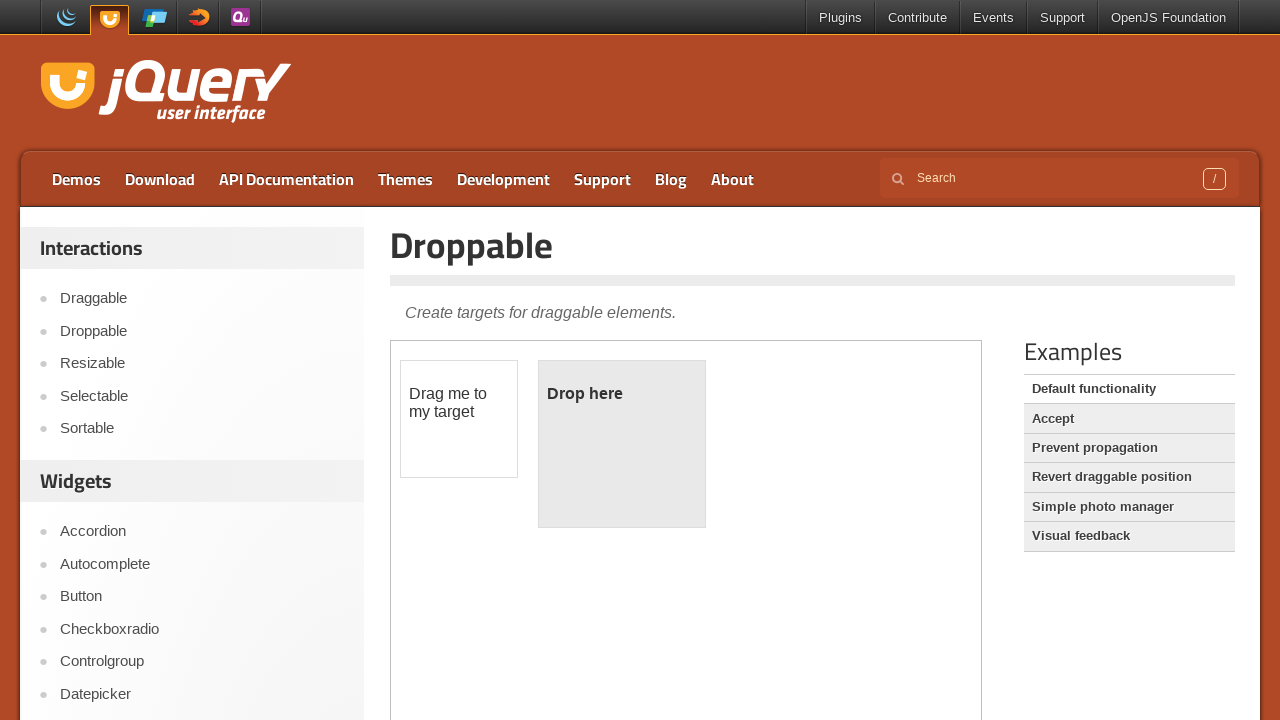

Located the draggable element (#draggable) within the iframe
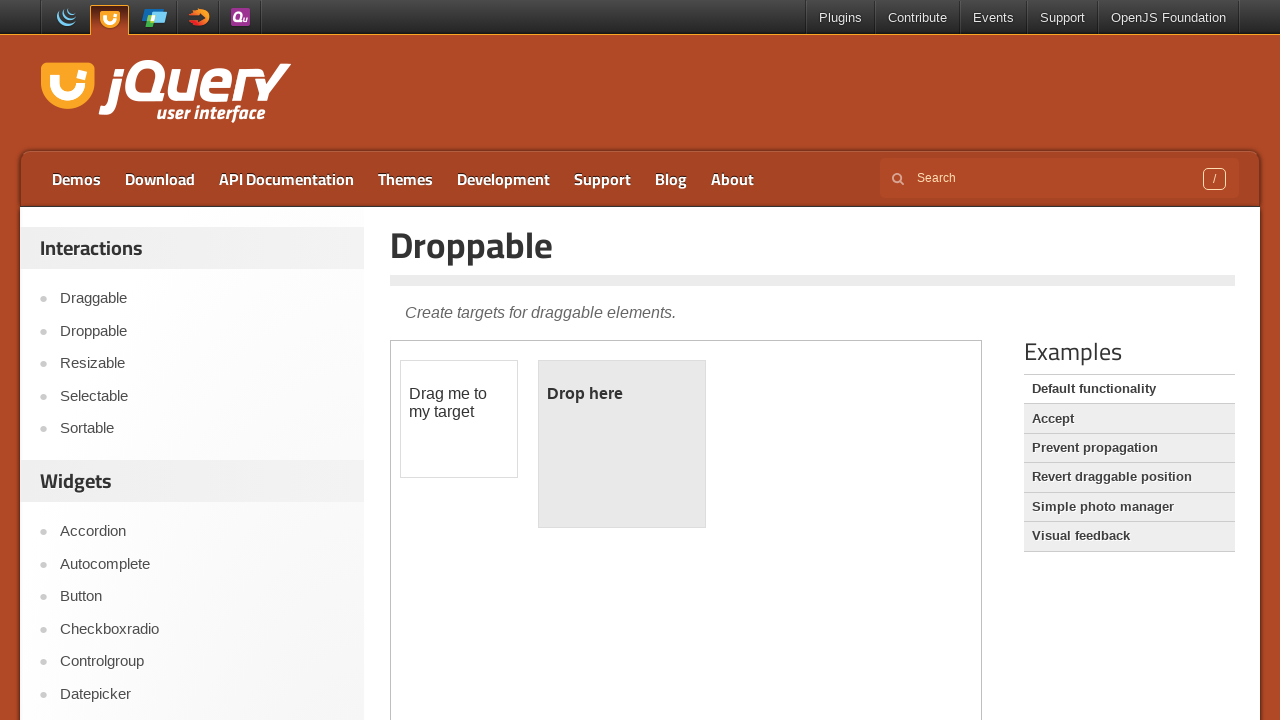

Located the droppable target element (#droppable) within the iframe
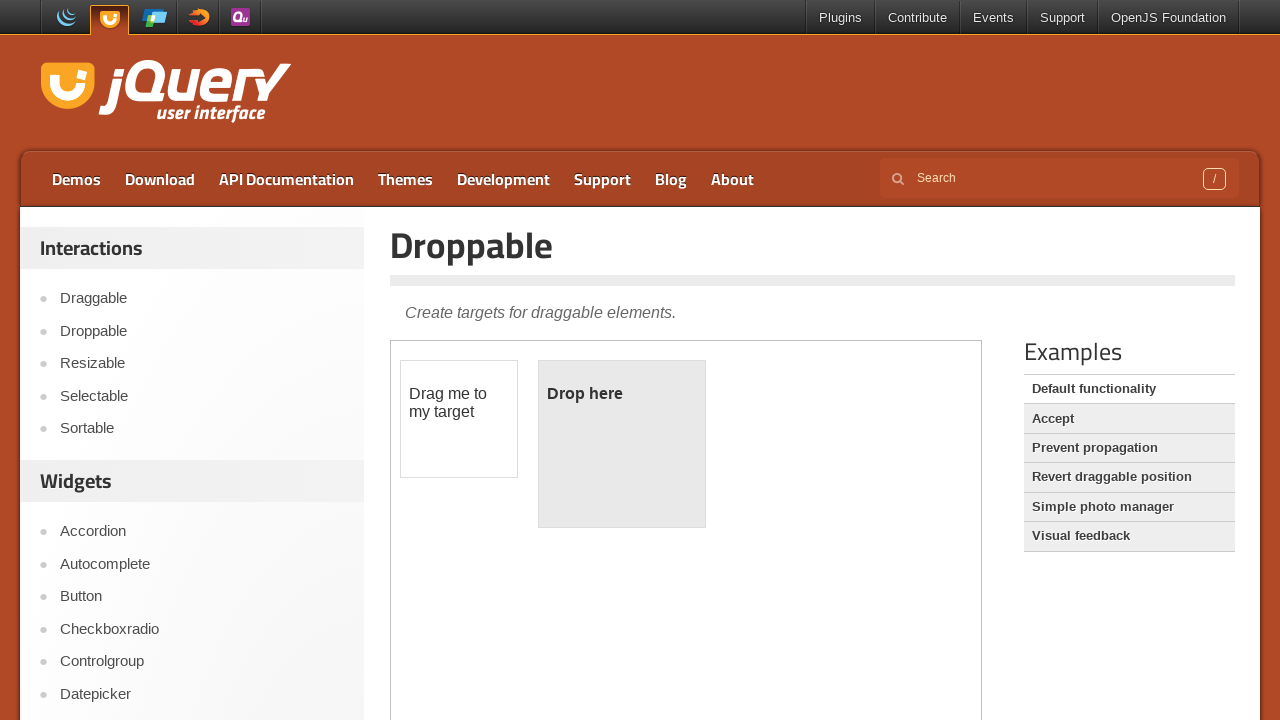

Dragged the element and dropped it onto the target area at (622, 444)
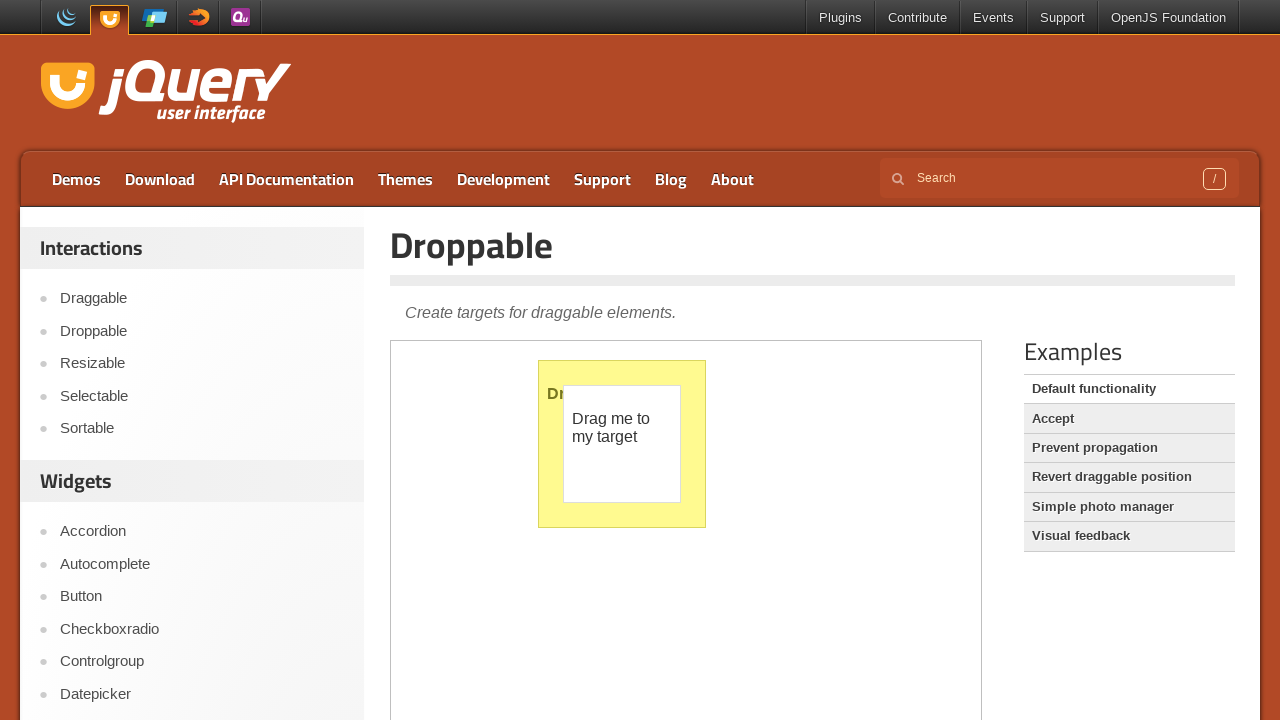

Waited 1 second to observe the drag and drop result
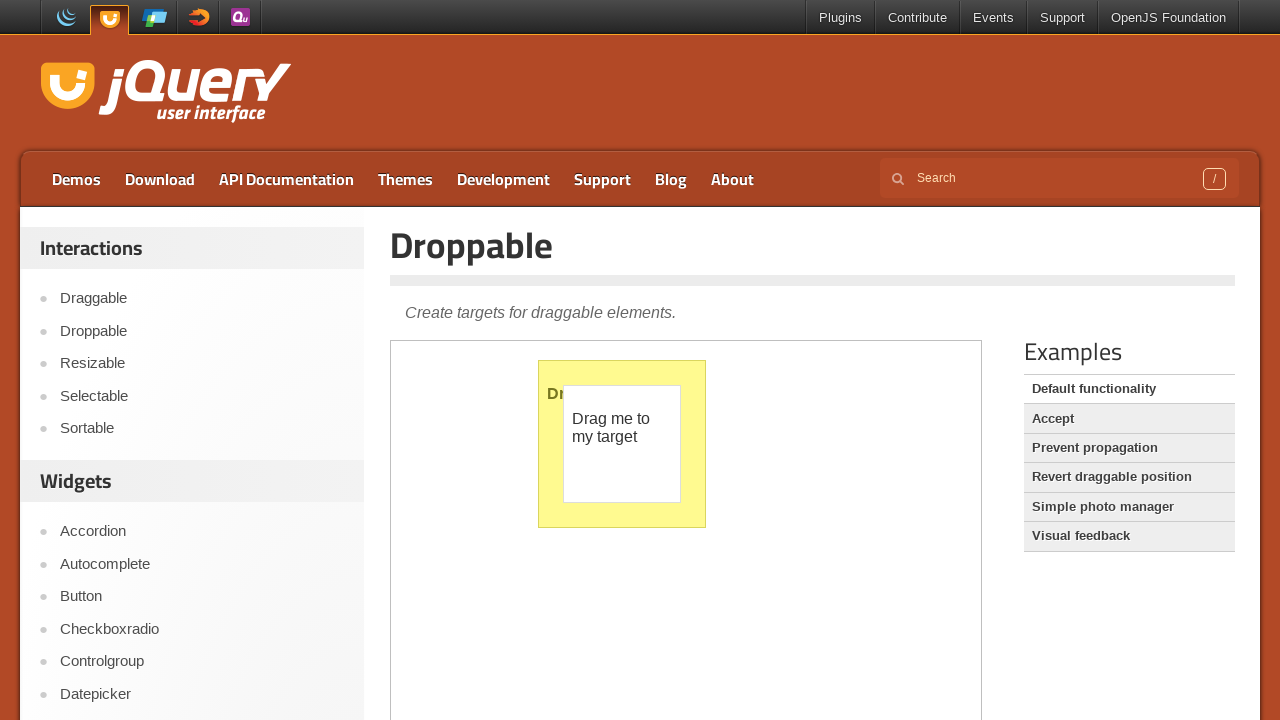

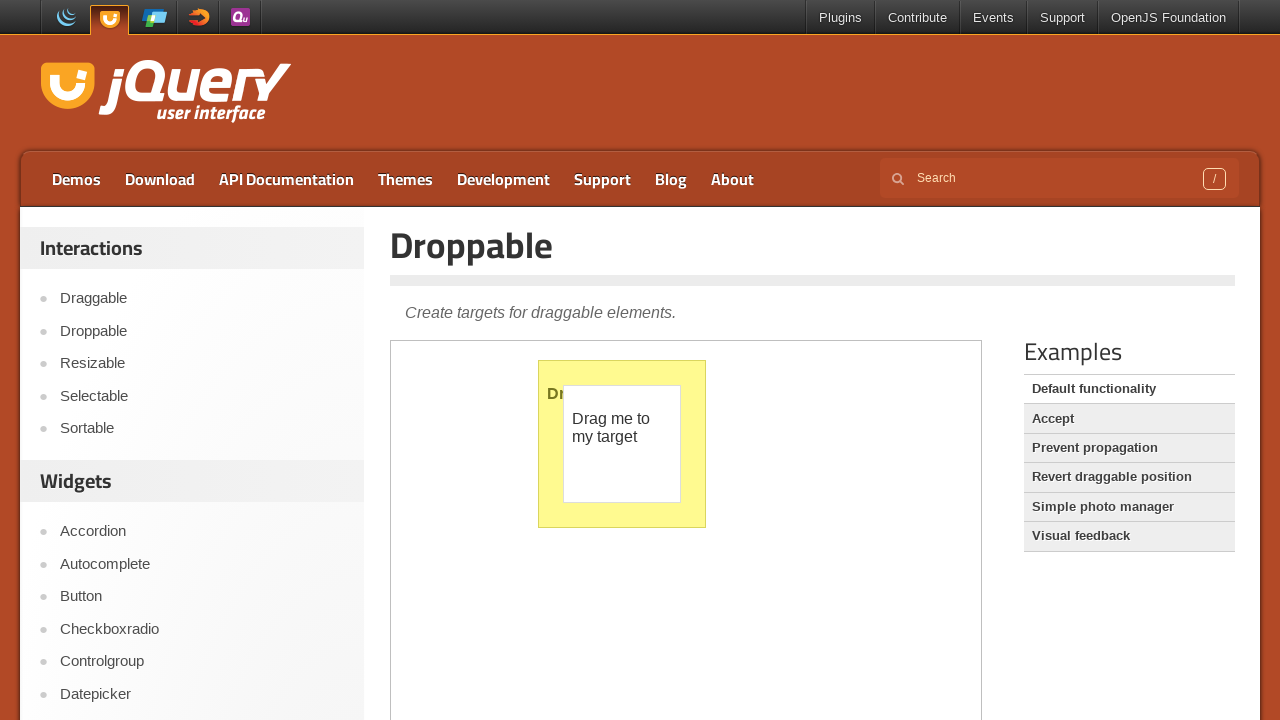